Tests scrolling to a specific element on the page

Starting URL: http://the-internet.herokuapp.com

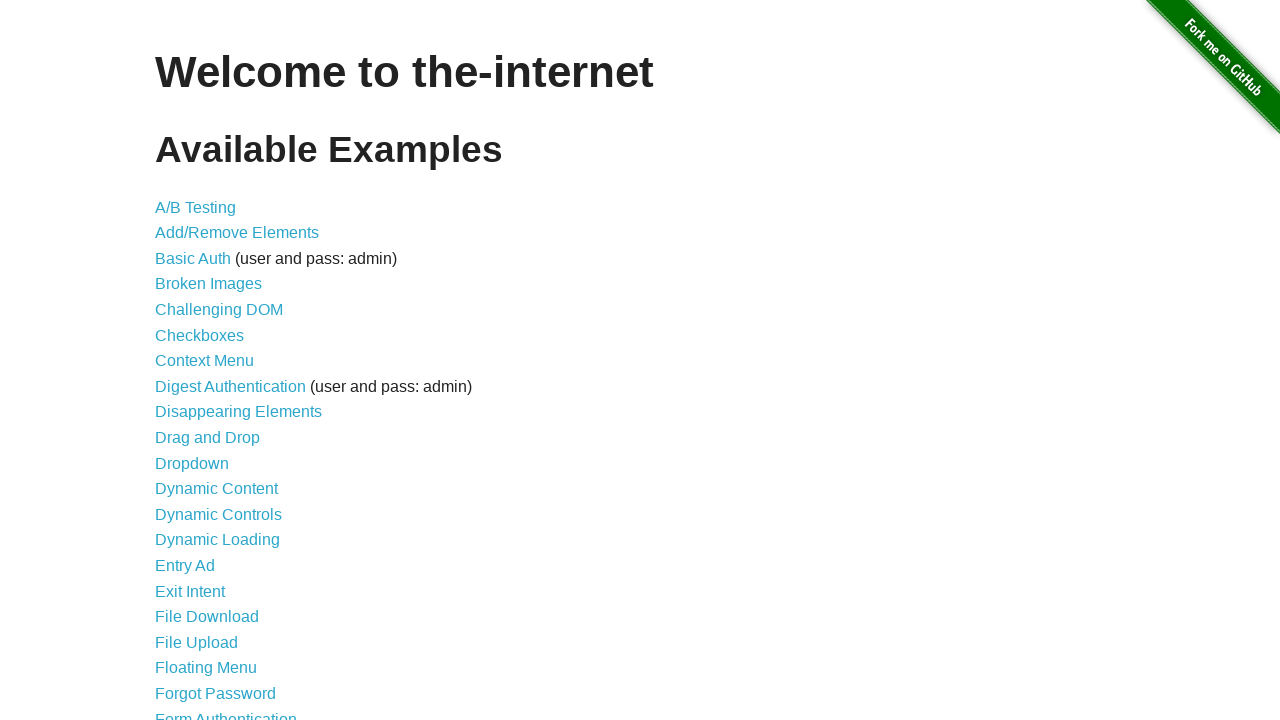

Navigated to the-internet.herokuapp.com homepage
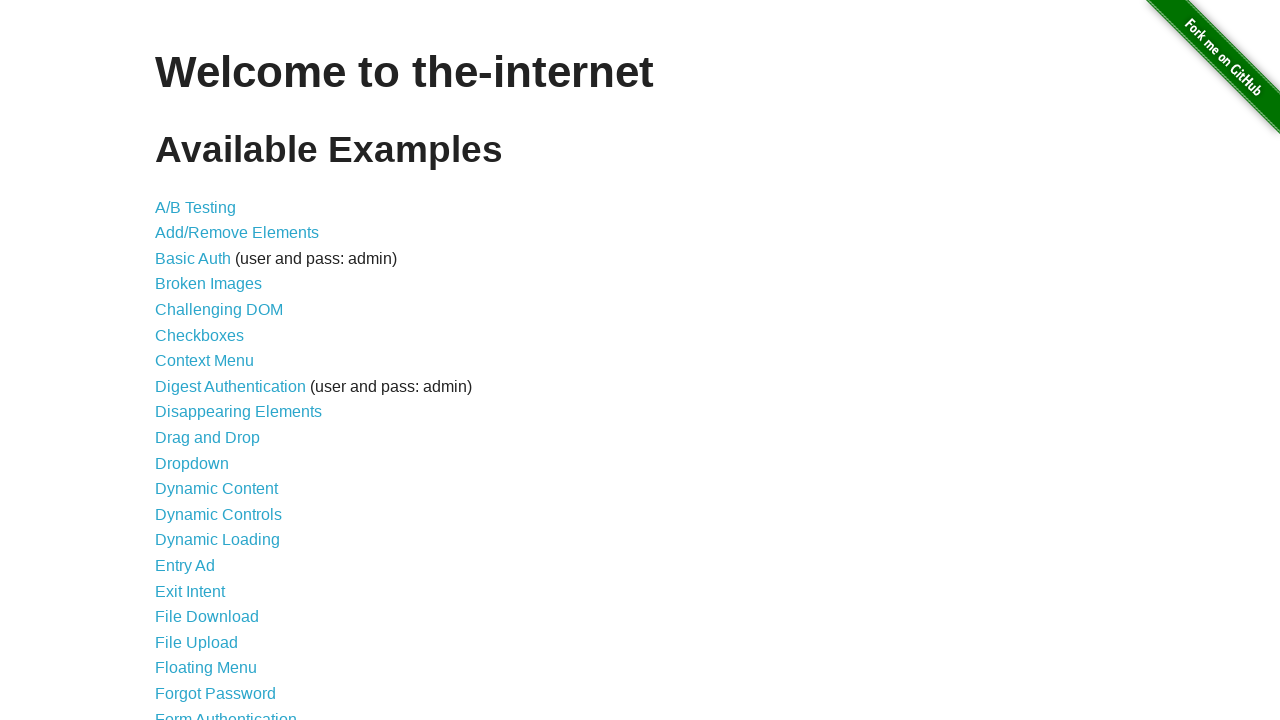

Located WYSIWYG Editor link element
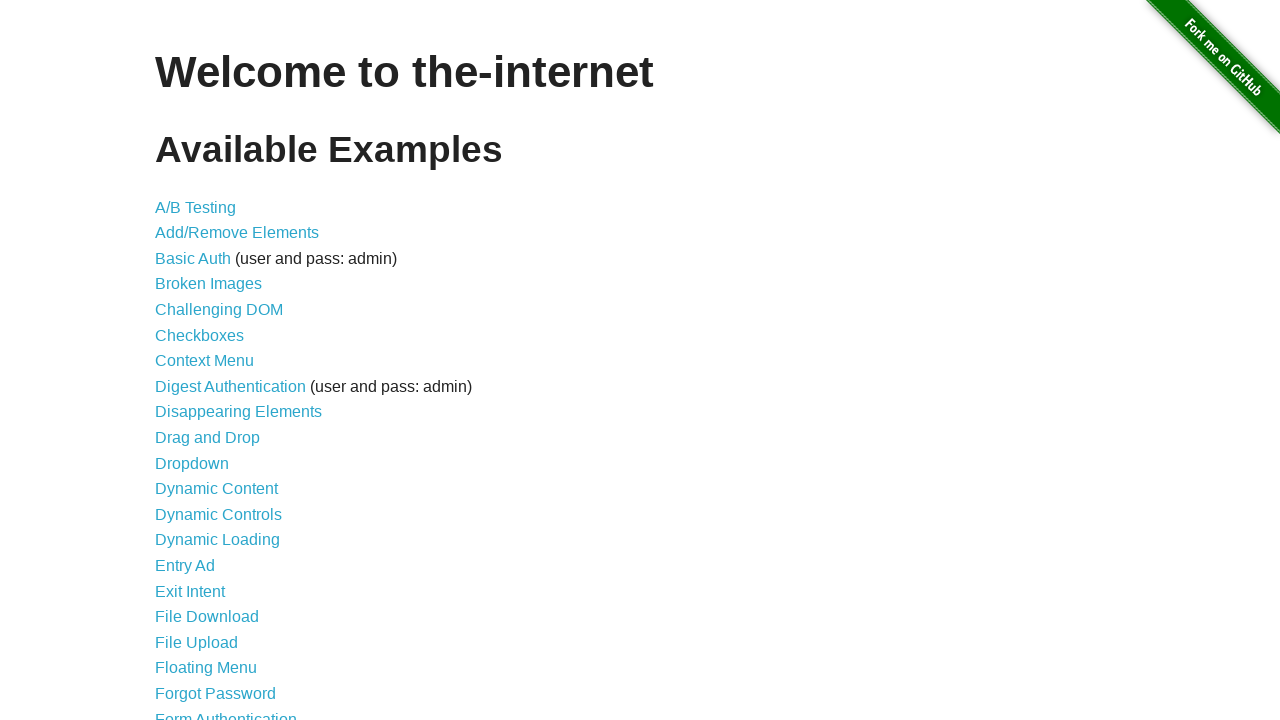

Scrolled to WYSIWYG Editor link into view
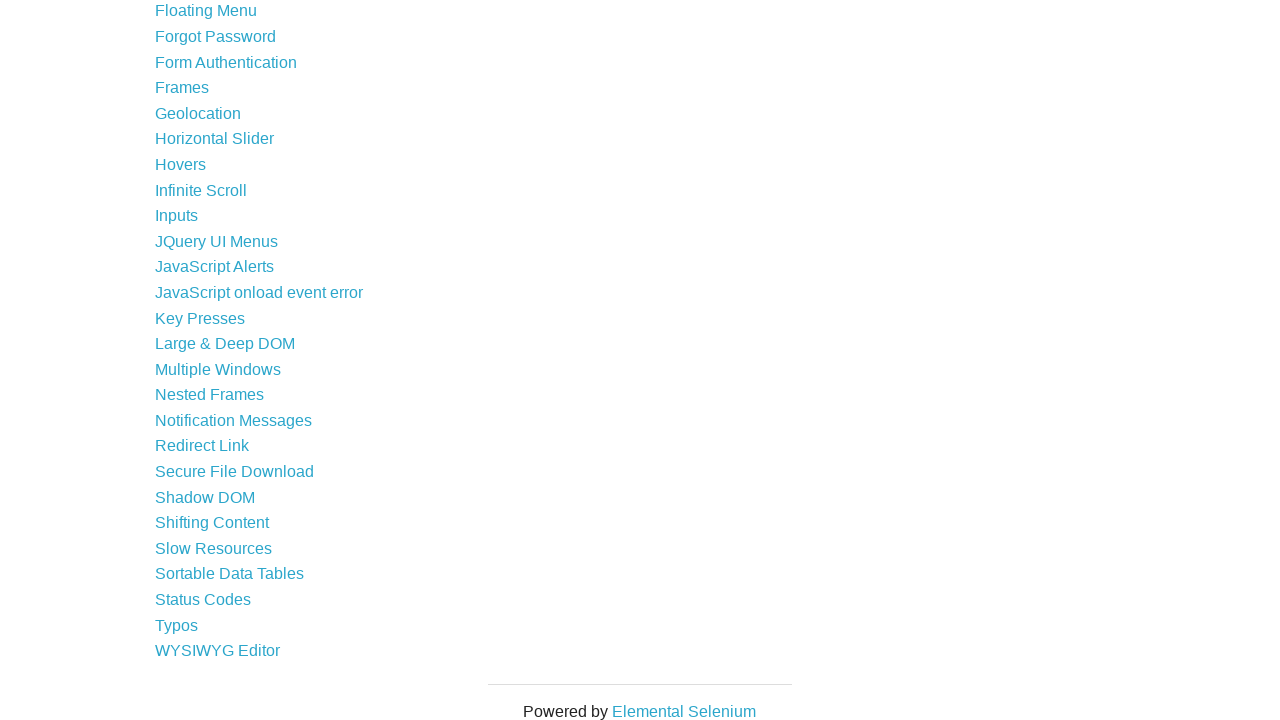

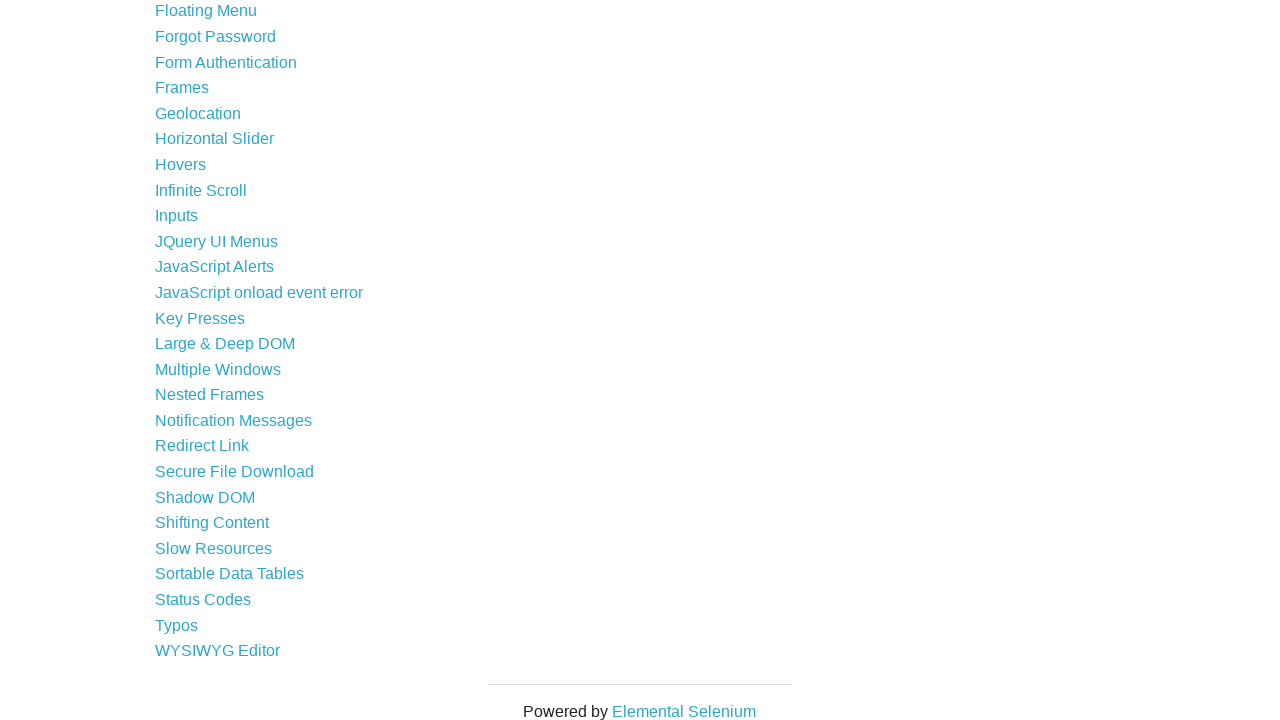